Tests the SpiceJet flight booking page by clicking the round-trip radio button and verifying that the return date selector becomes enabled

Starting URL: https://www.spicejet.com

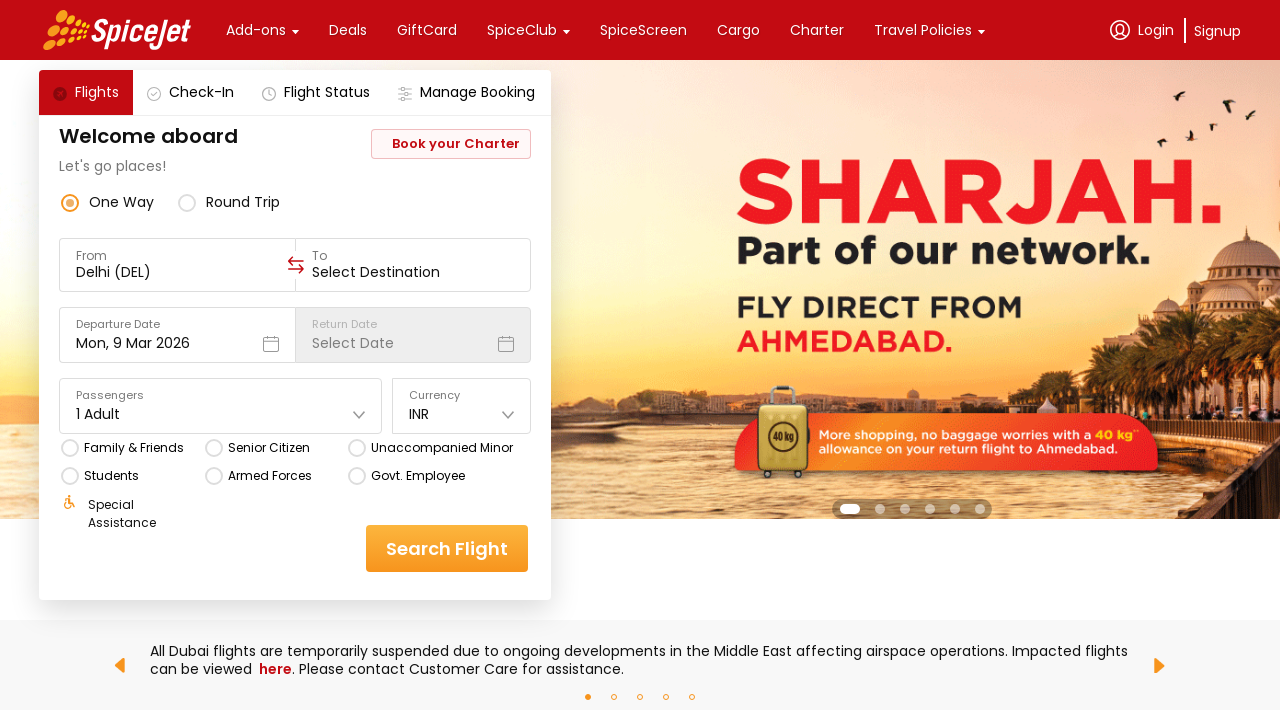

Located the 'Select Date' element for initial state check
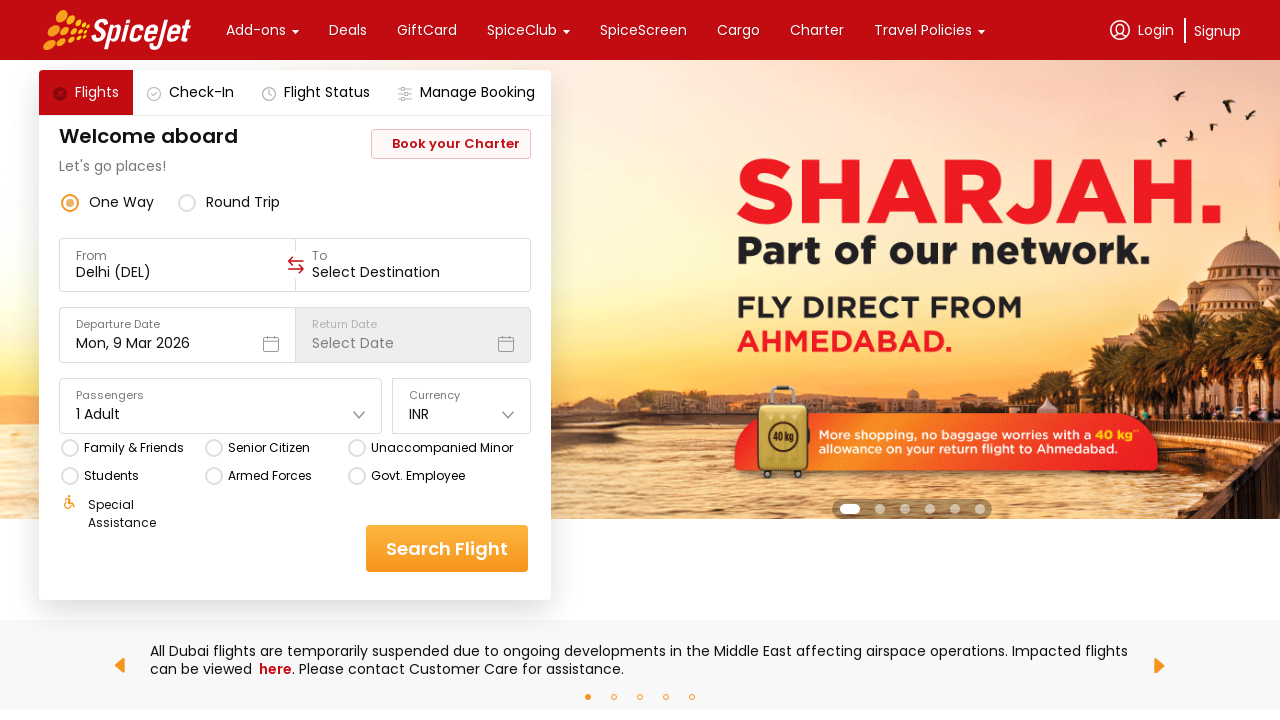

Clicked the round-trip radio button at (229, 202) on xpath=//div[@data-testid='round-trip-radio-button']
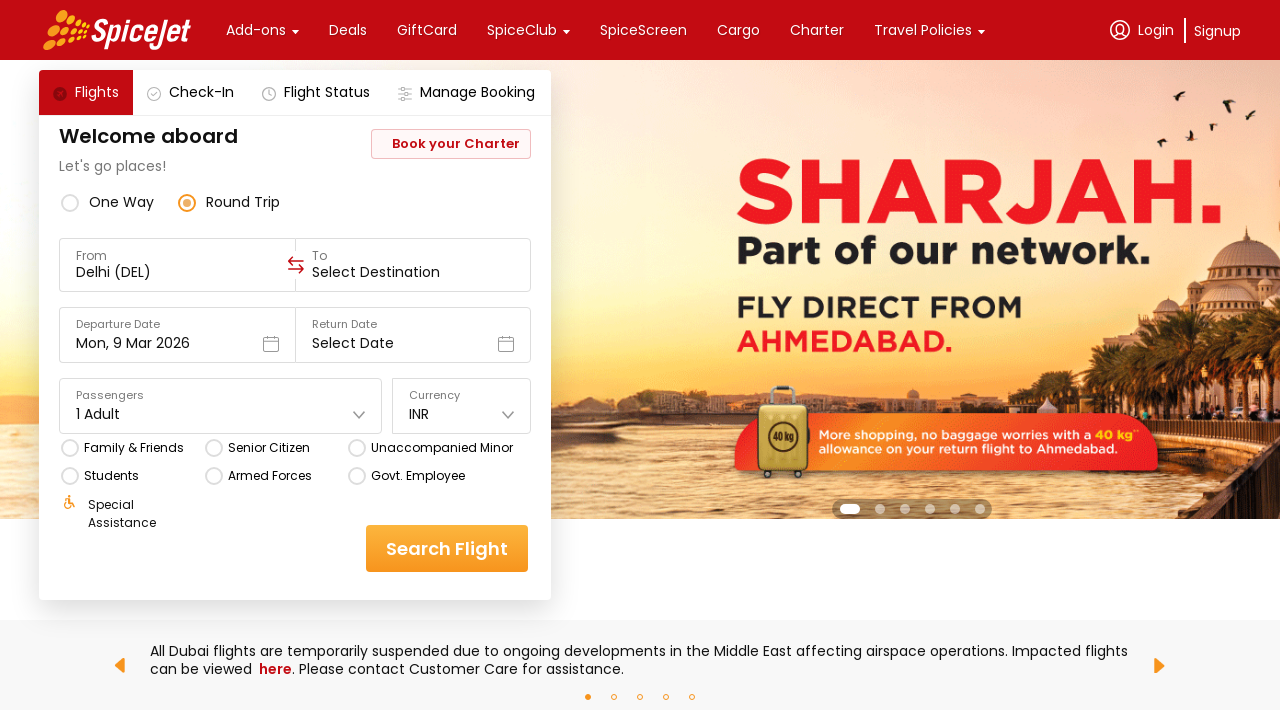

Waited 1000ms for return date field to become active
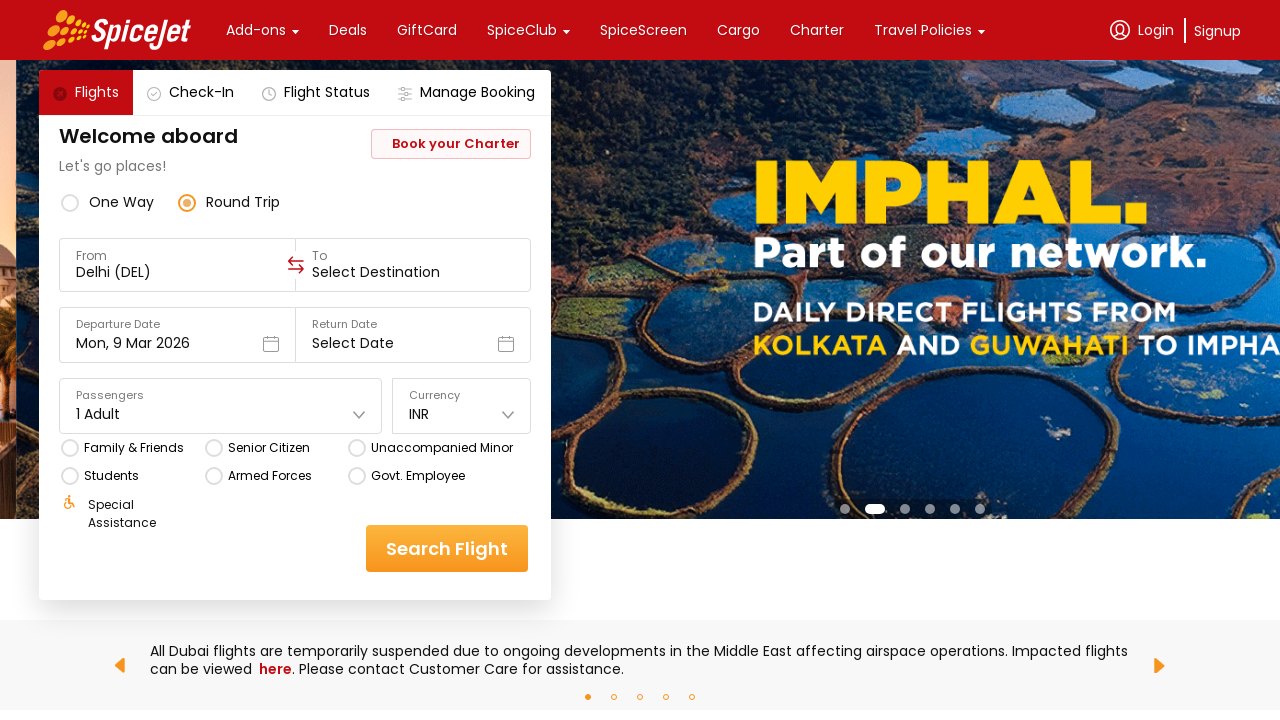

Retrieved style attribute from Select Date element
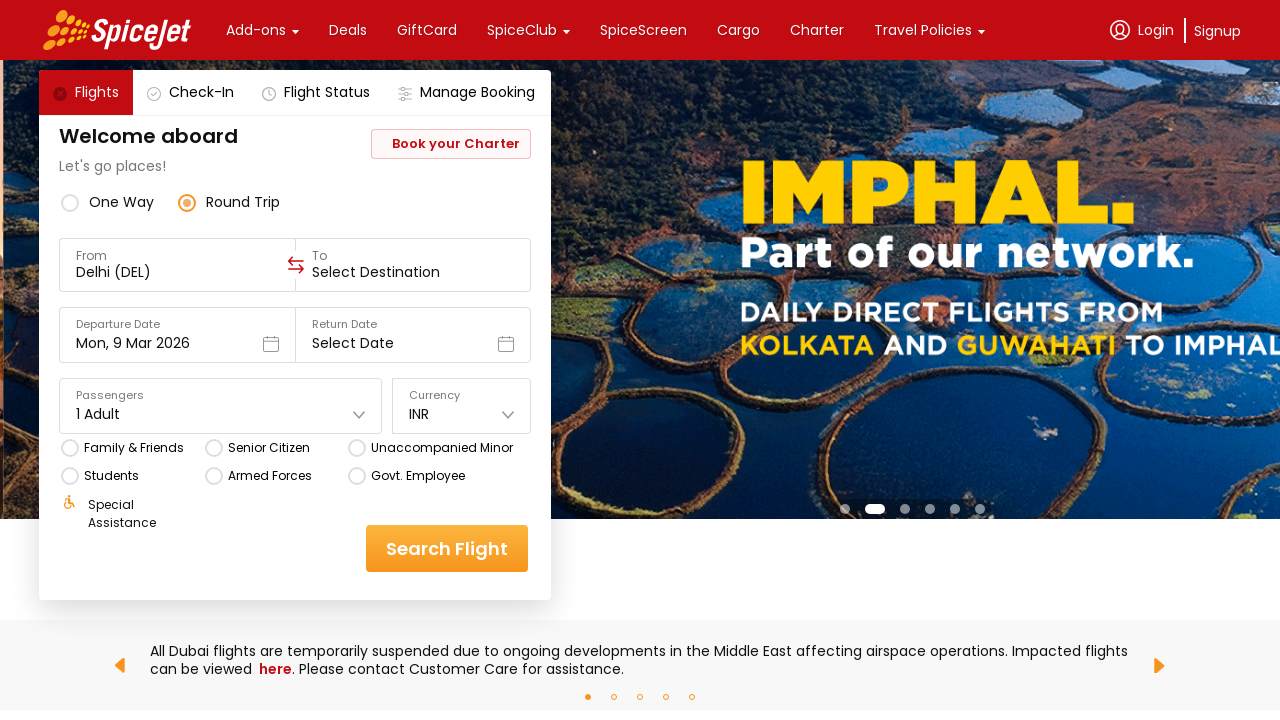

Asserted that return date selector is enabled after selecting round trip
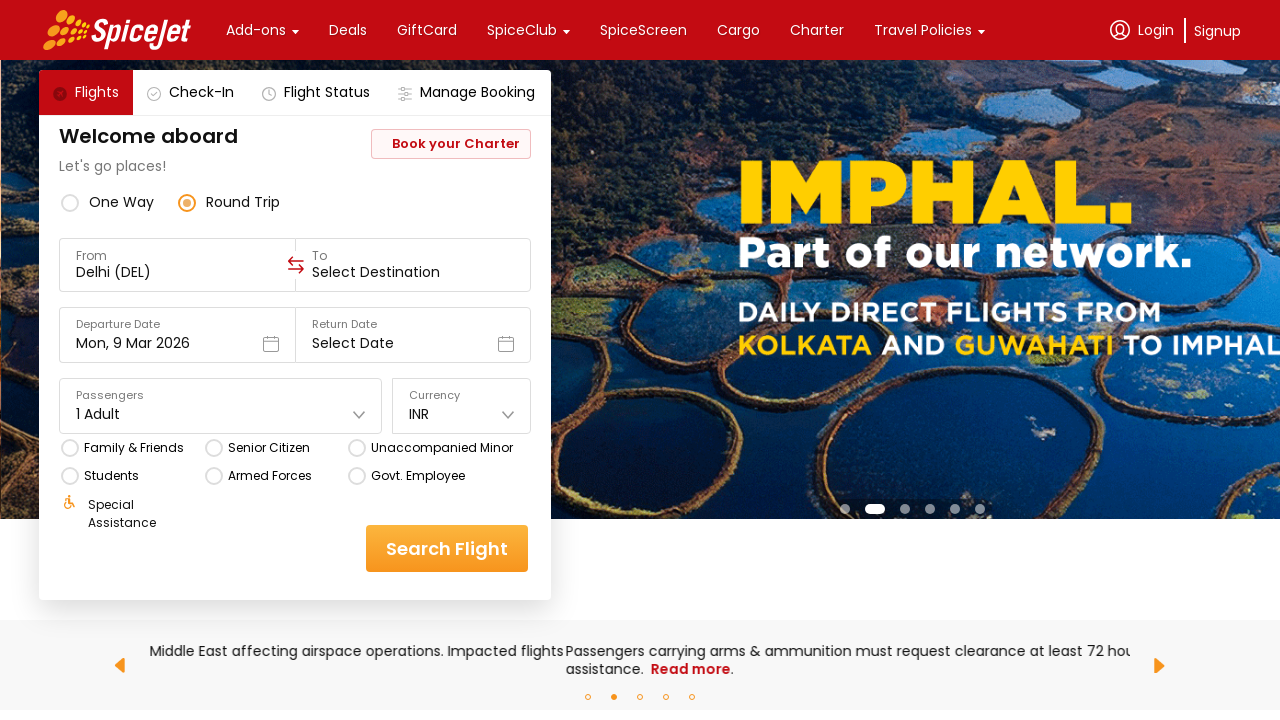

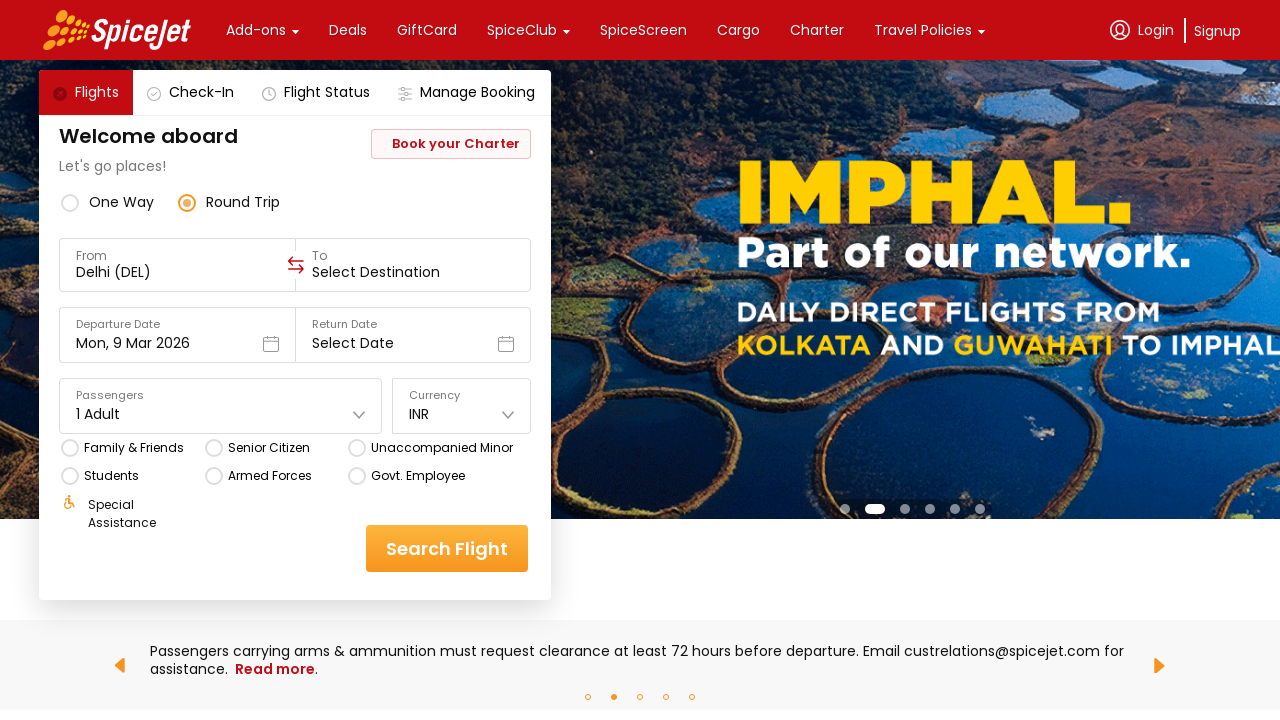